Navigates to Walgreens homepage and verifies that the page loads with navigation links present

Starting URL: https://www.walgreens.com/

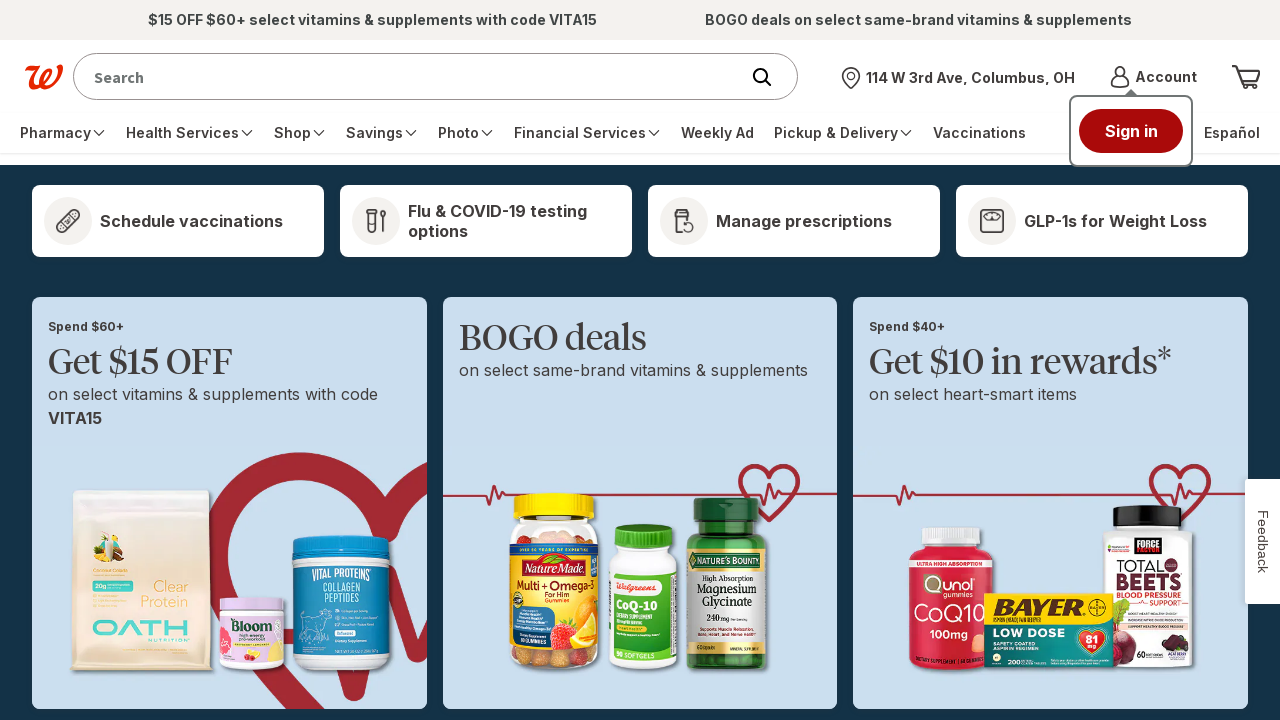

Navigated to Walgreens homepage
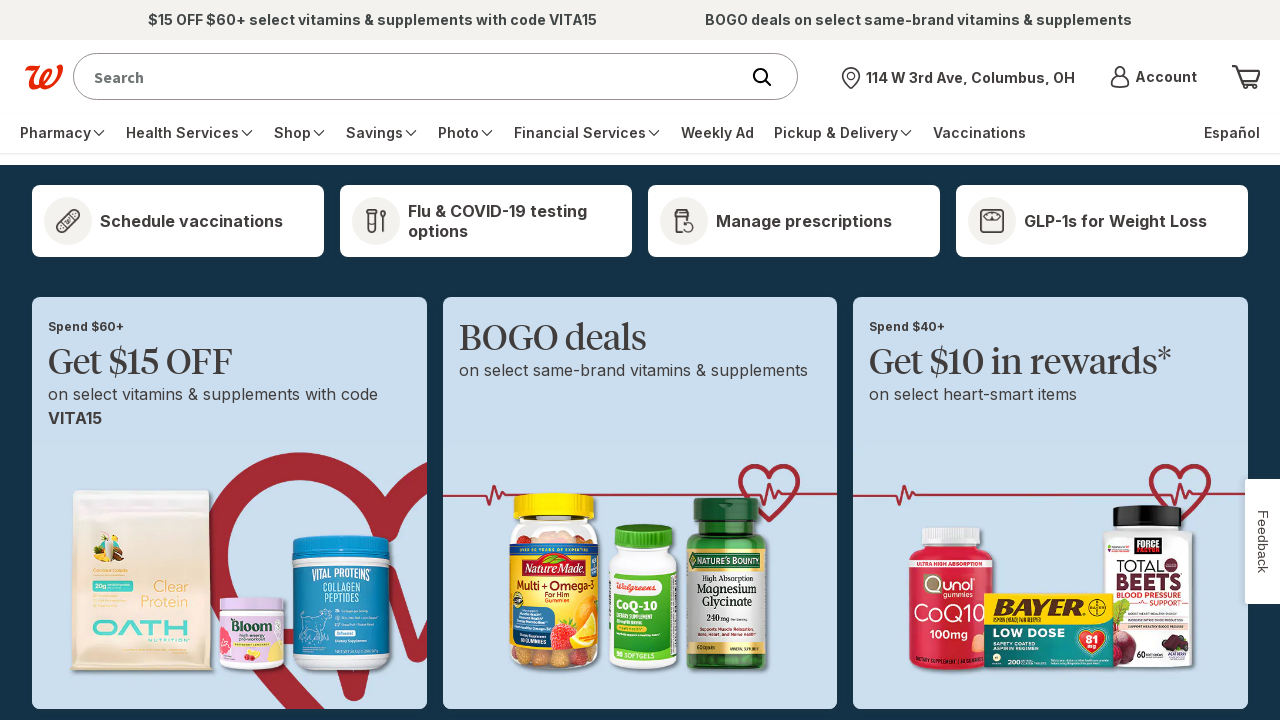

Navigation links are present on the page
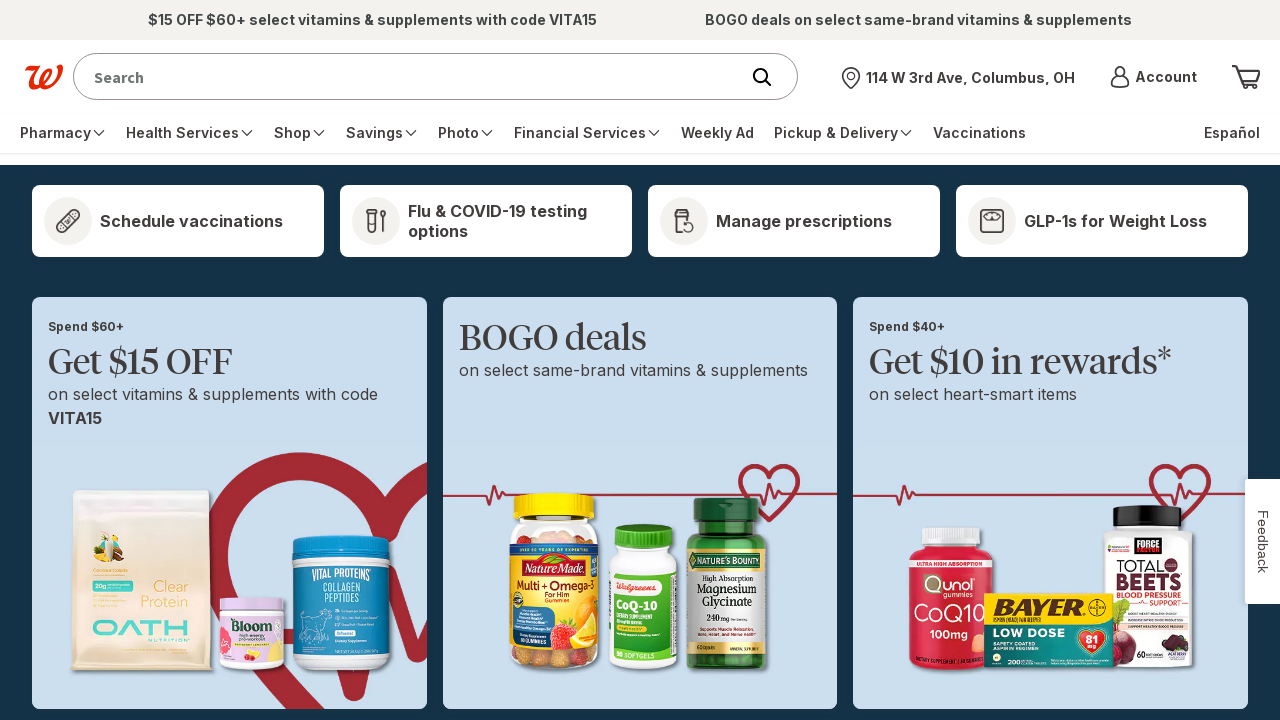

Page DOM content fully loaded
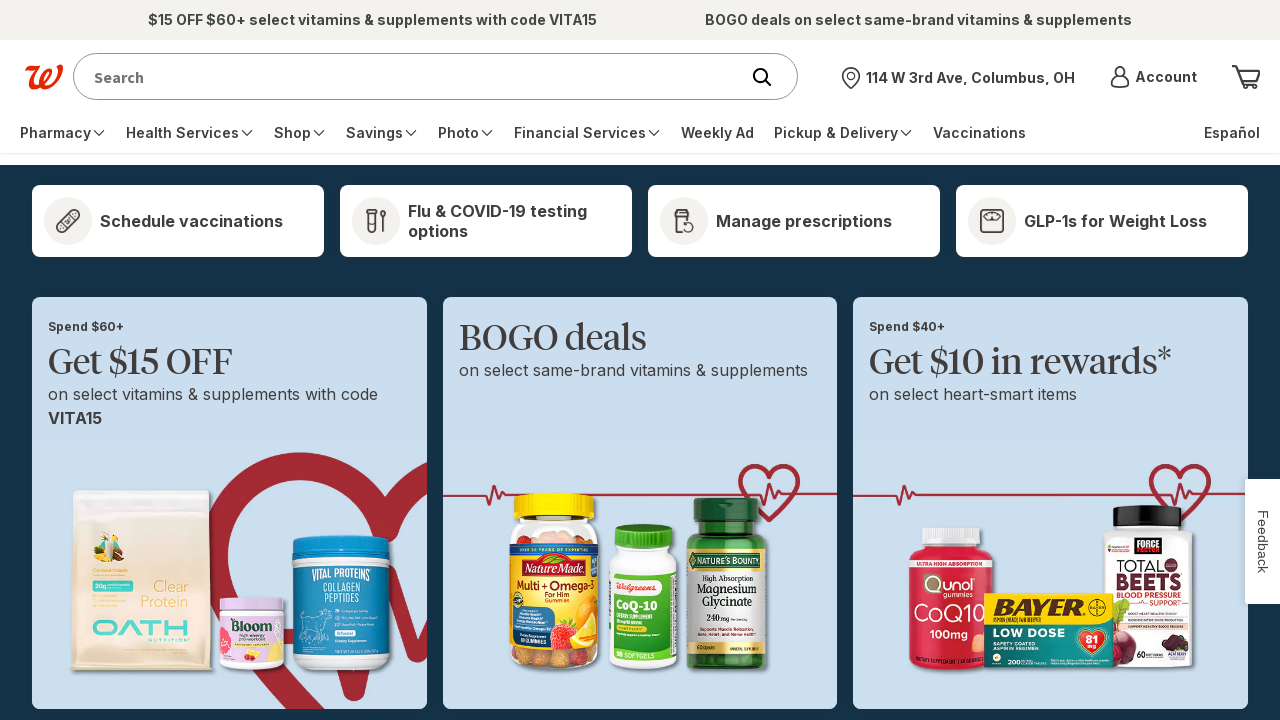

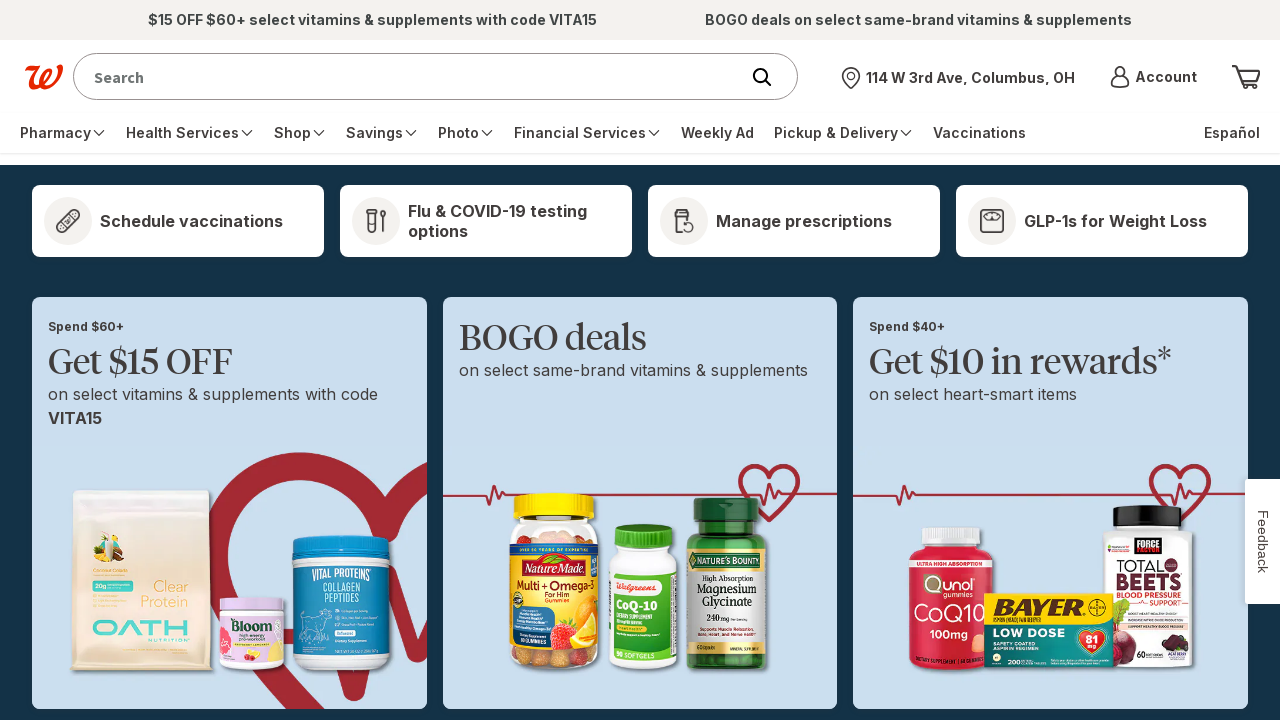